Tests marking individual items as complete by checking the checkbox on each todo item

Starting URL: https://demo.playwright.dev/todomvc

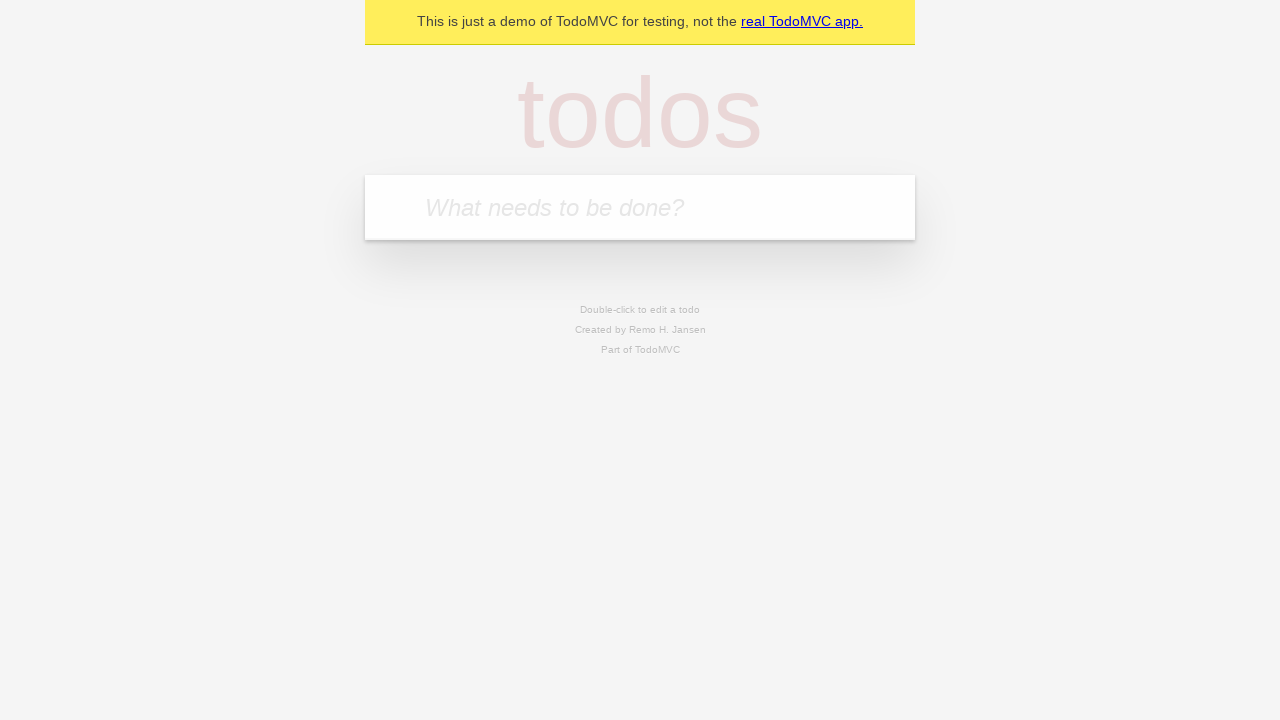

Filled todo input with 'buy some cheese' on internal:attr=[placeholder="What needs to be done?"i]
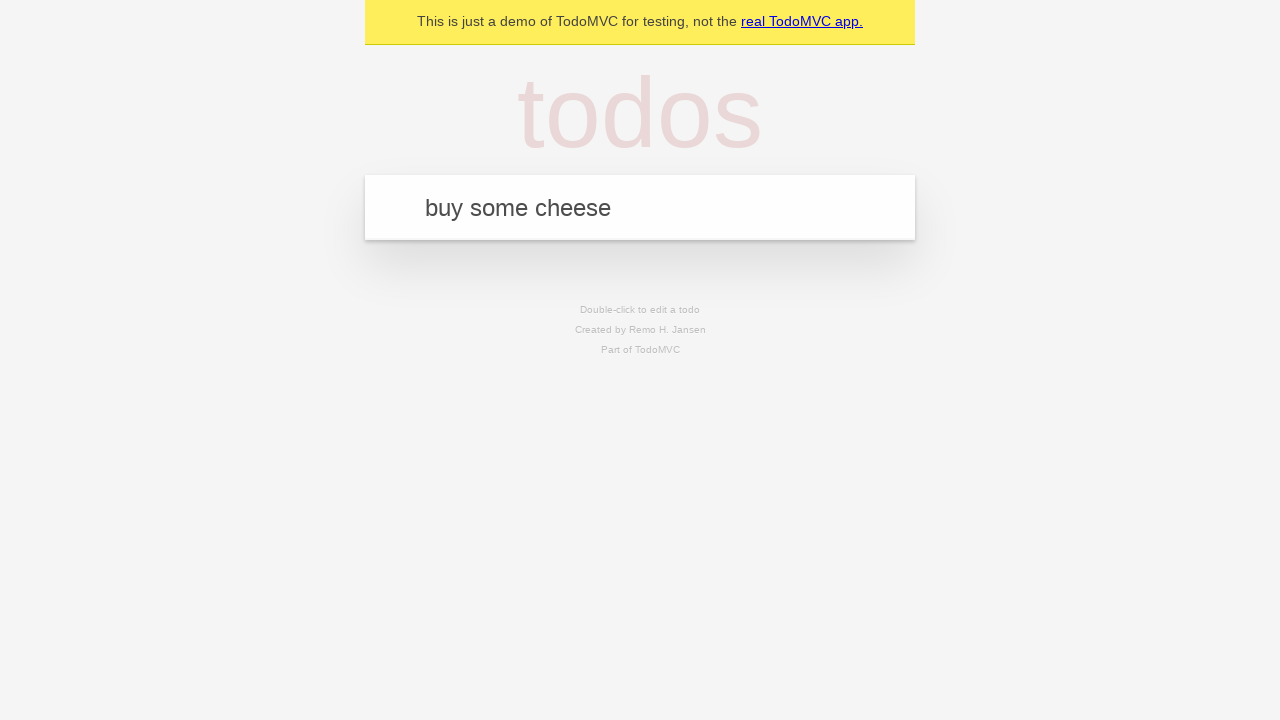

Pressed Enter to create first todo item on internal:attr=[placeholder="What needs to be done?"i]
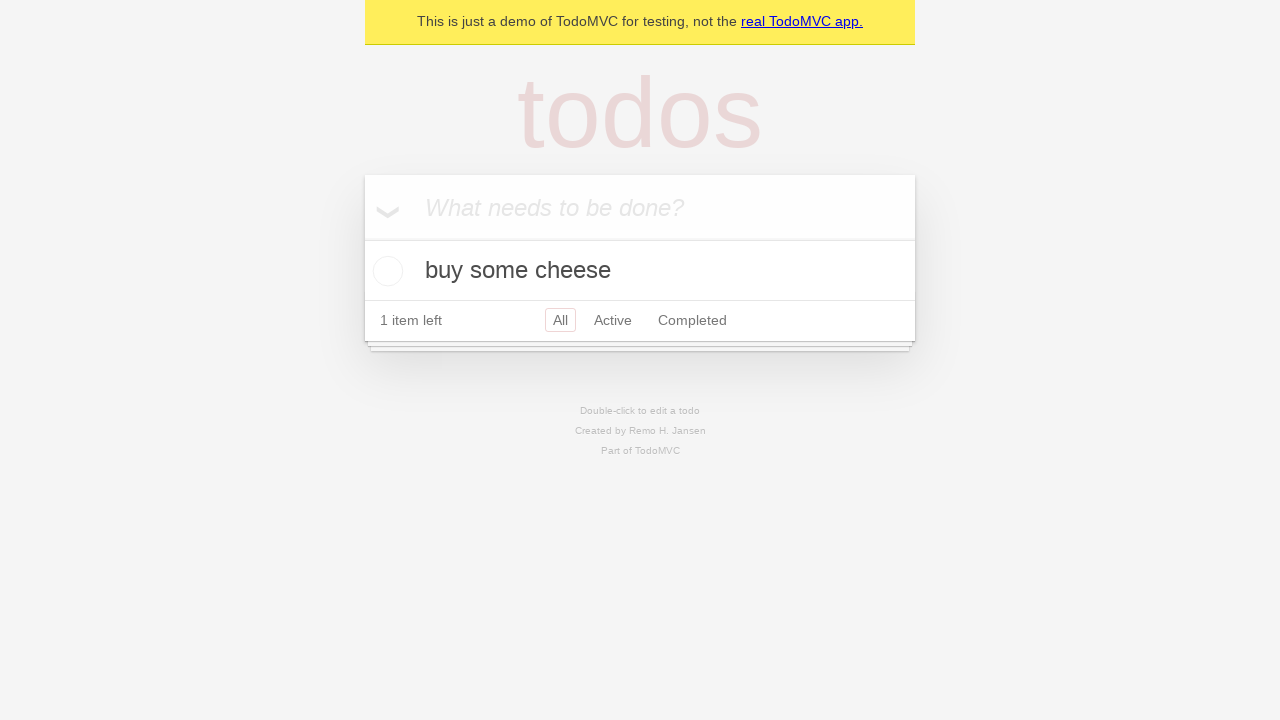

Filled todo input with 'feed the cat' on internal:attr=[placeholder="What needs to be done?"i]
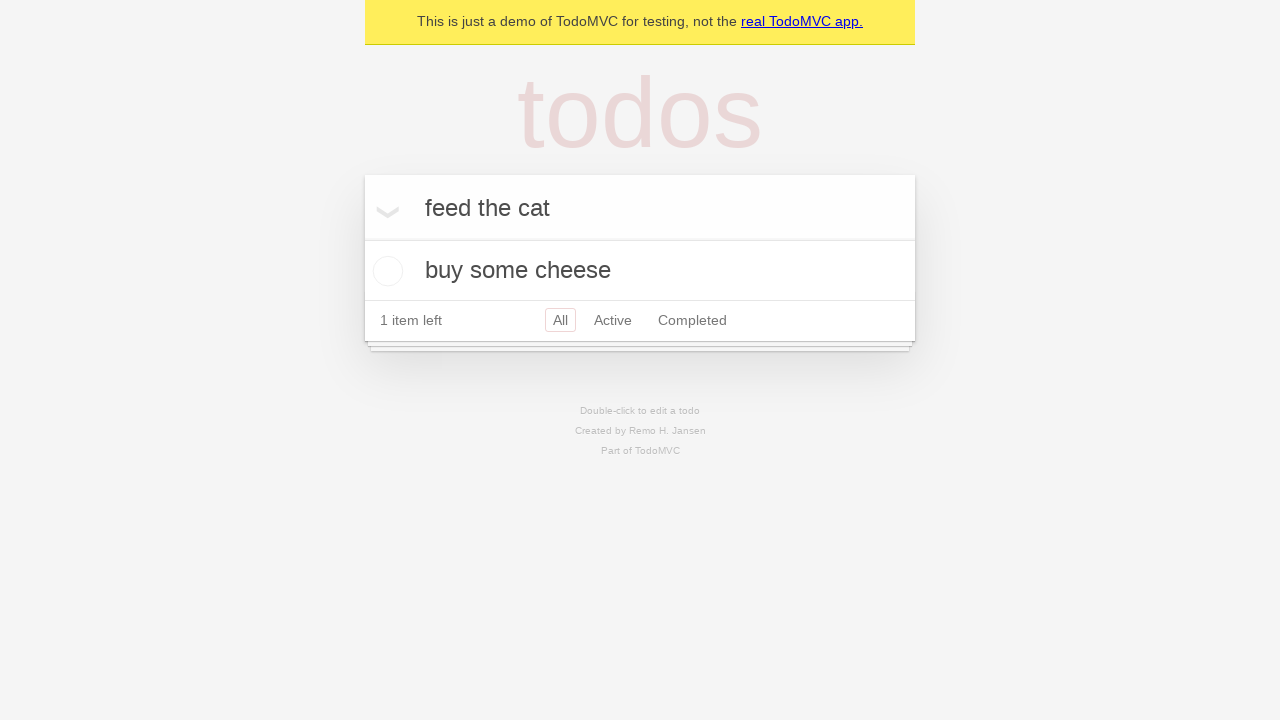

Pressed Enter to create second todo item on internal:attr=[placeholder="What needs to be done?"i]
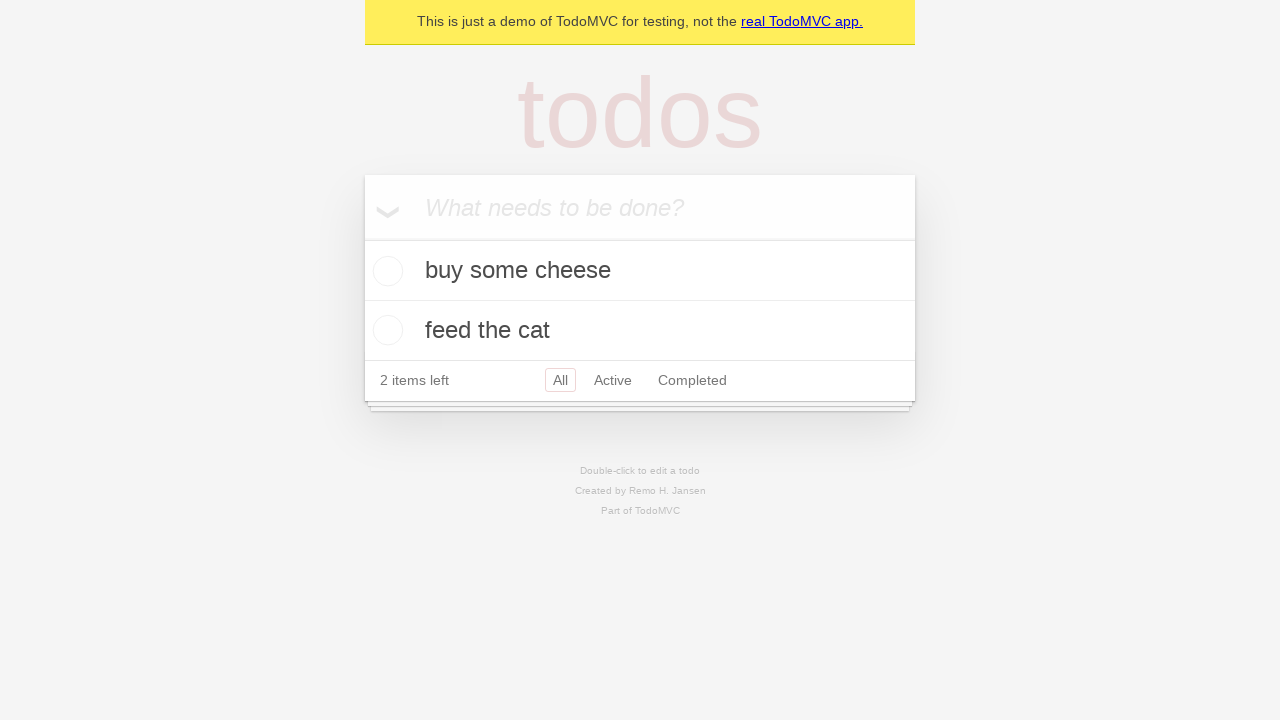

Checked checkbox for first todo item 'buy some cheese' at (385, 271) on internal:testid=[data-testid="todo-item"s] >> nth=0 >> internal:role=checkbox
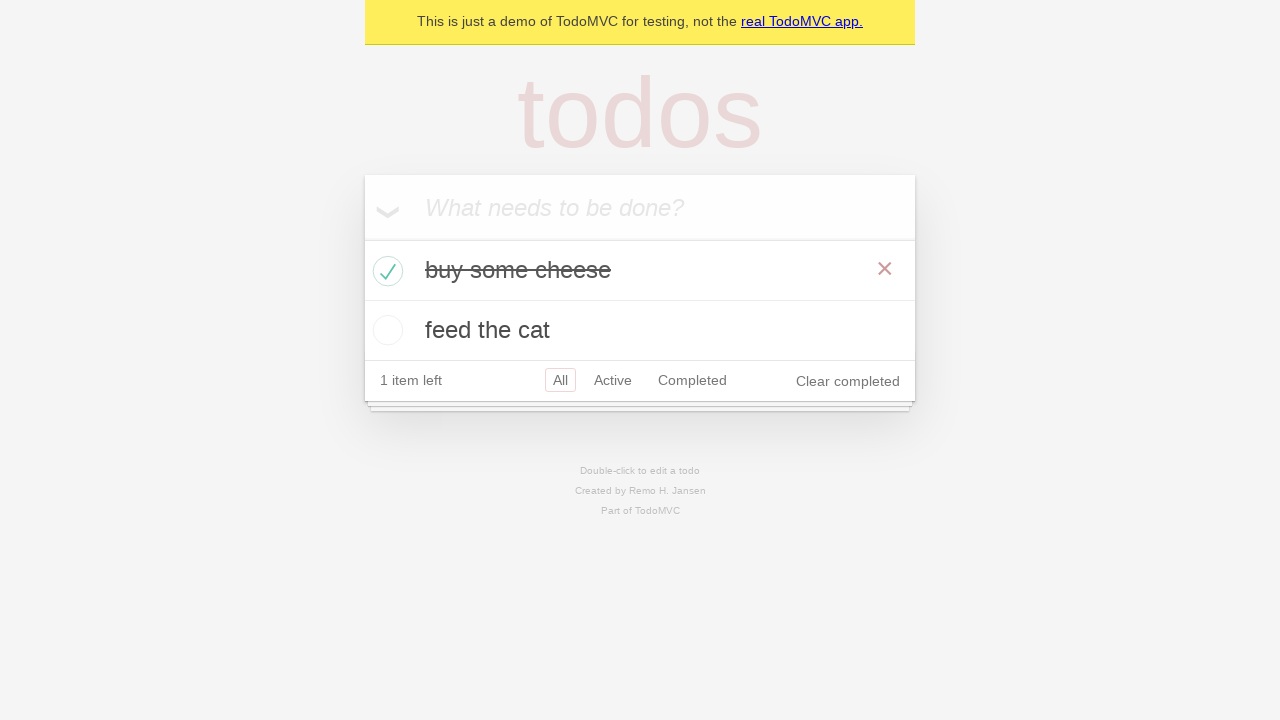

Checked checkbox for second todo item 'feed the cat' at (385, 330) on internal:testid=[data-testid="todo-item"s] >> nth=1 >> internal:role=checkbox
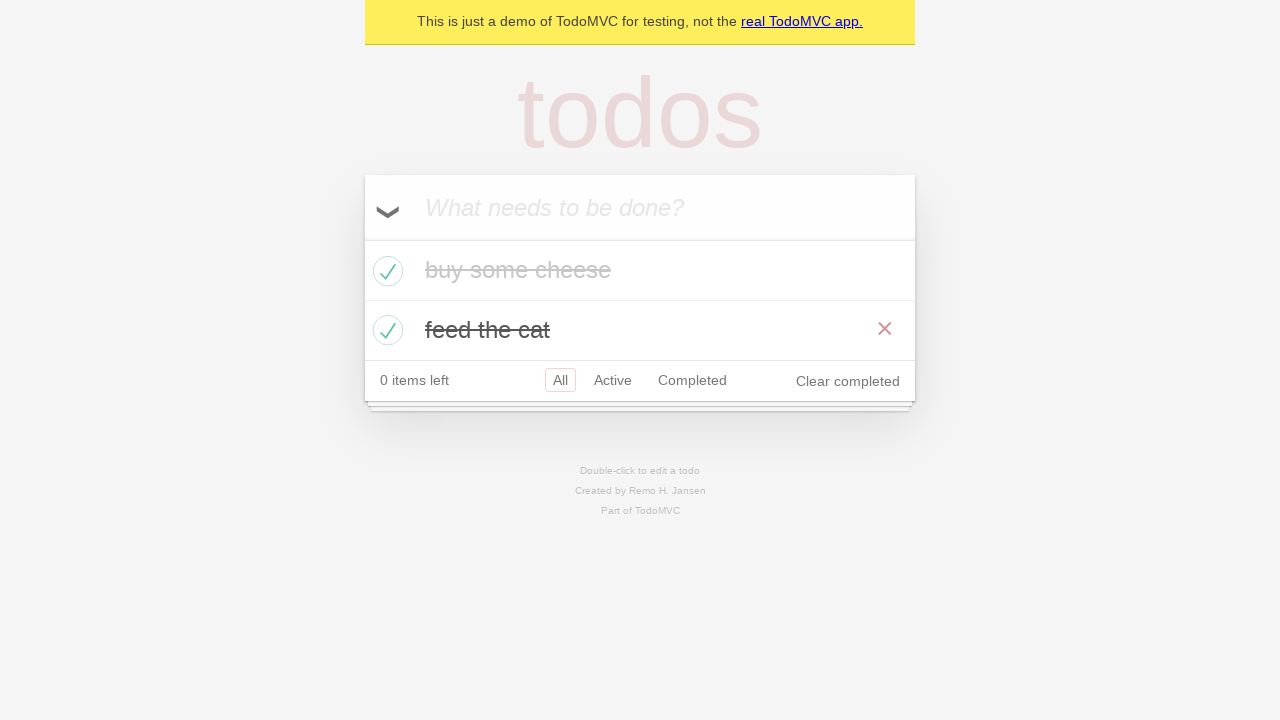

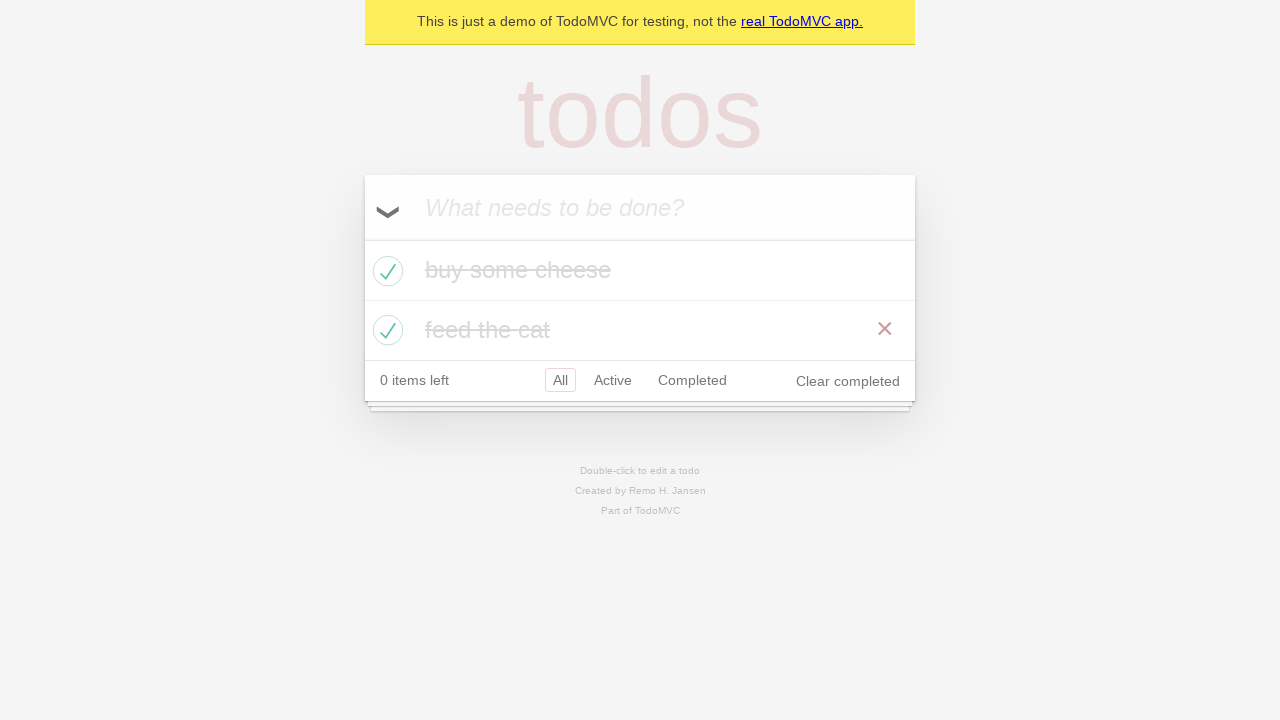